Tests checkbox functionality by checking if checkbox1 is unselected and clicking it, then checking if checkbox2 is selected and clicking it to unselect it.

Starting URL: https://the-internet.herokuapp.com/checkboxes

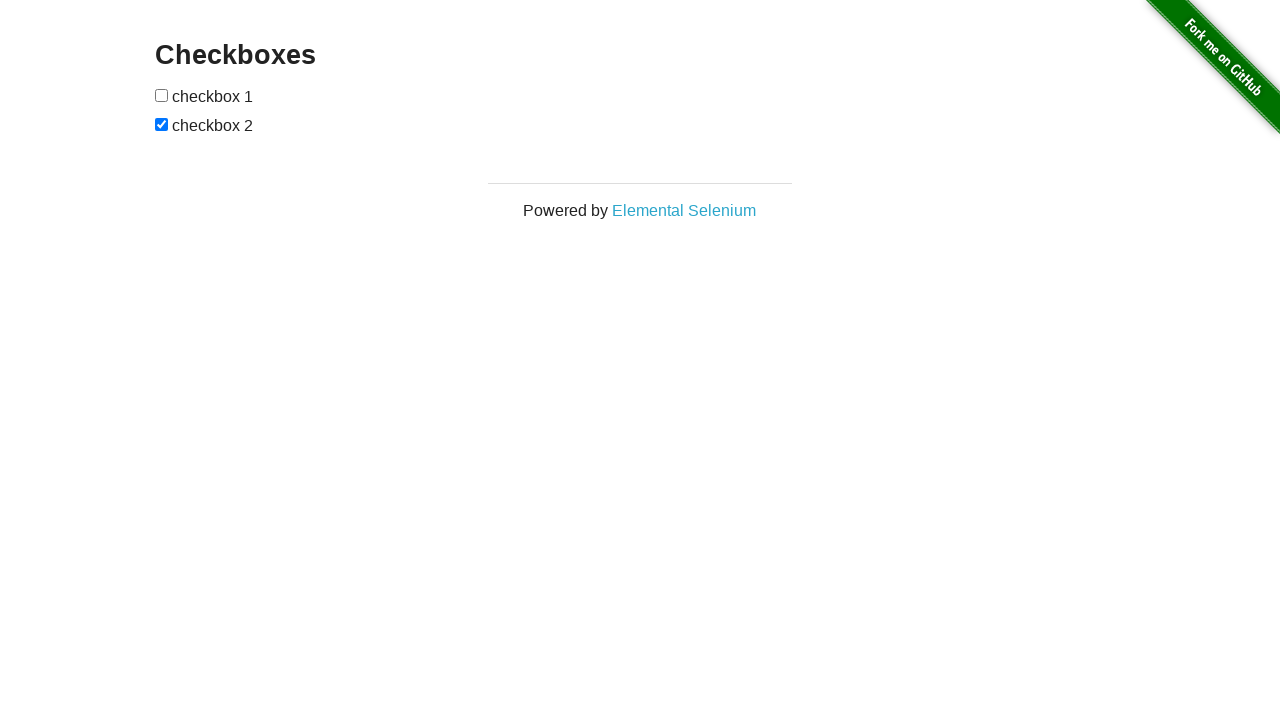

Navigated to checkboxes page
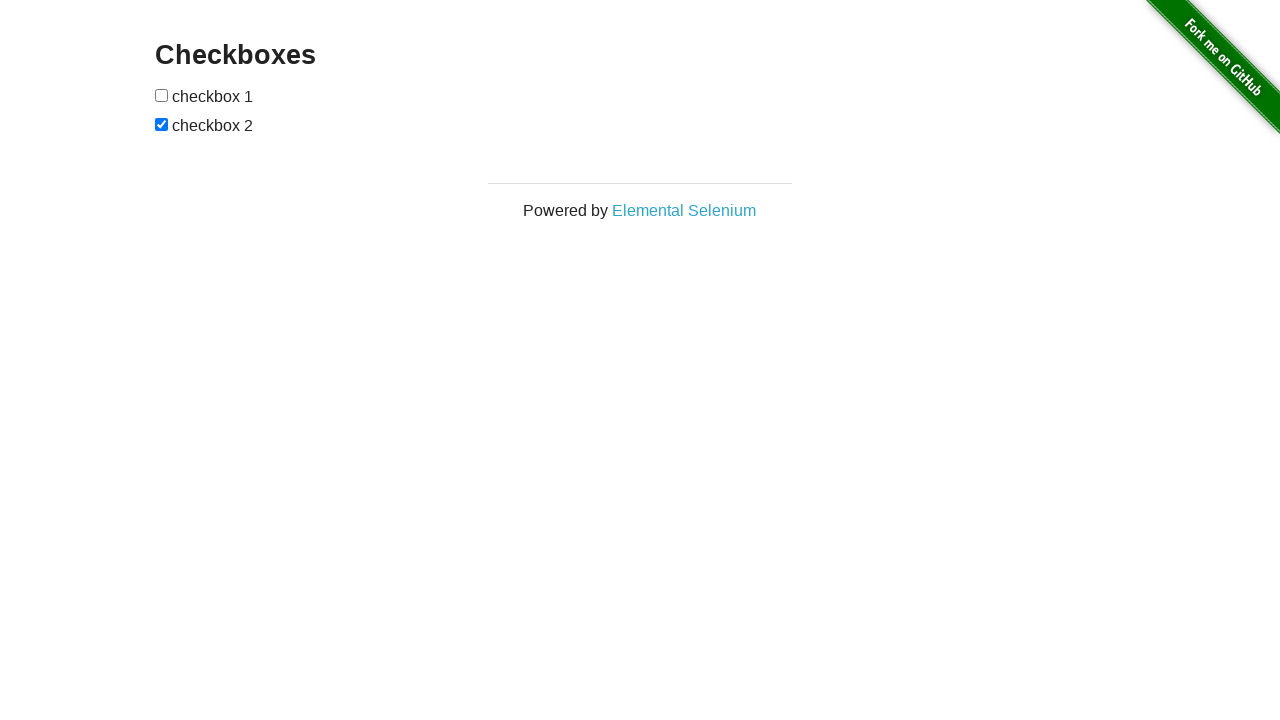

Located checkbox1 element
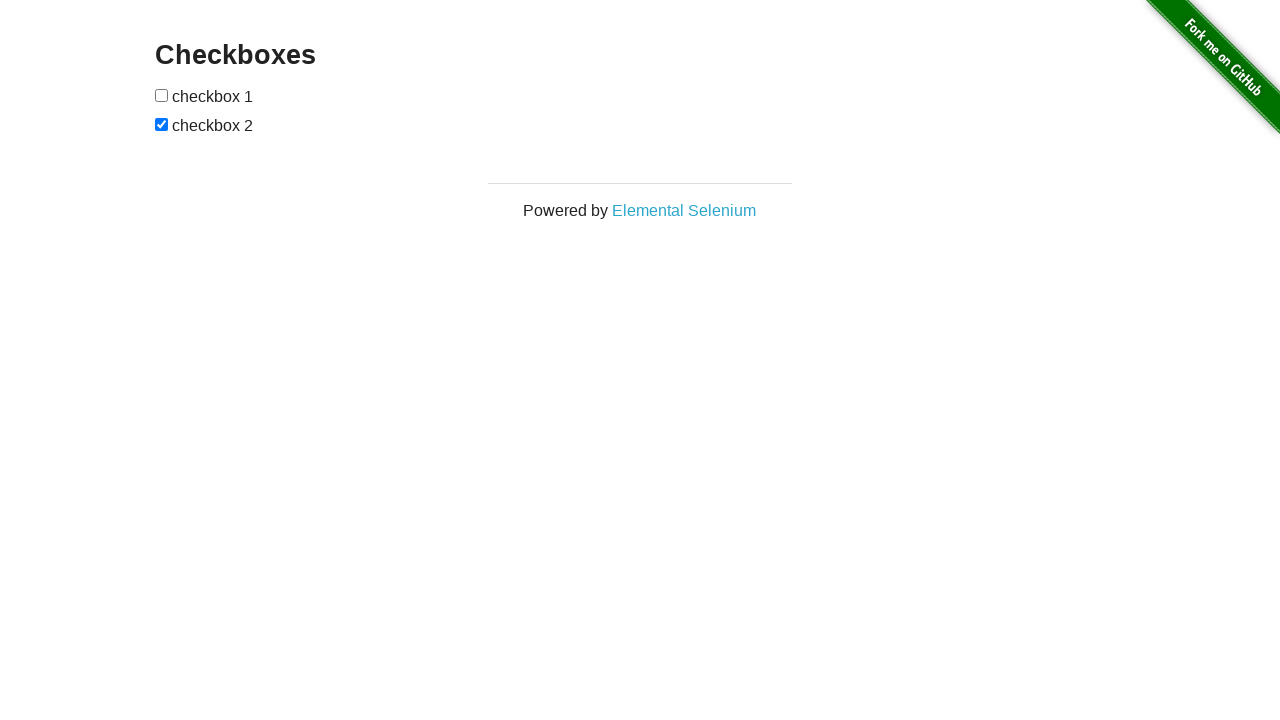

Located checkbox2 element
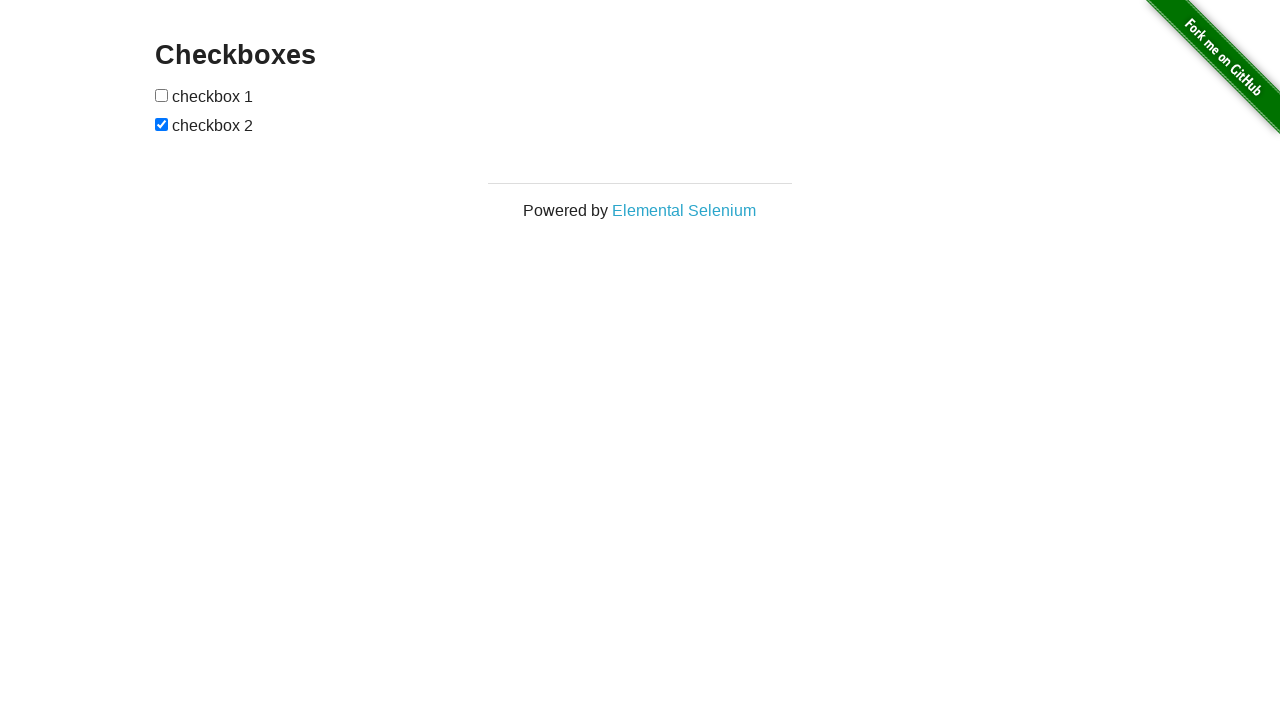

Verified checkbox1 is unchecked
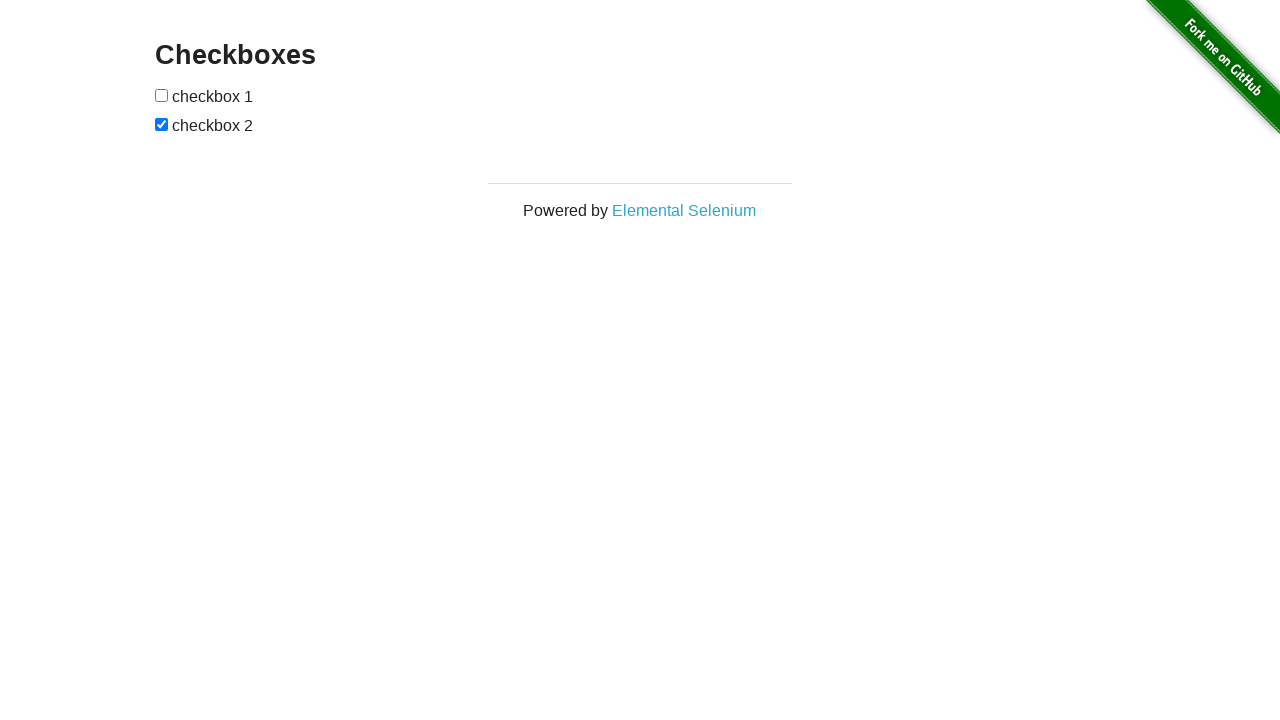

Clicked checkbox1 to select it at (162, 95) on xpath=//input[@type='checkbox'][1]
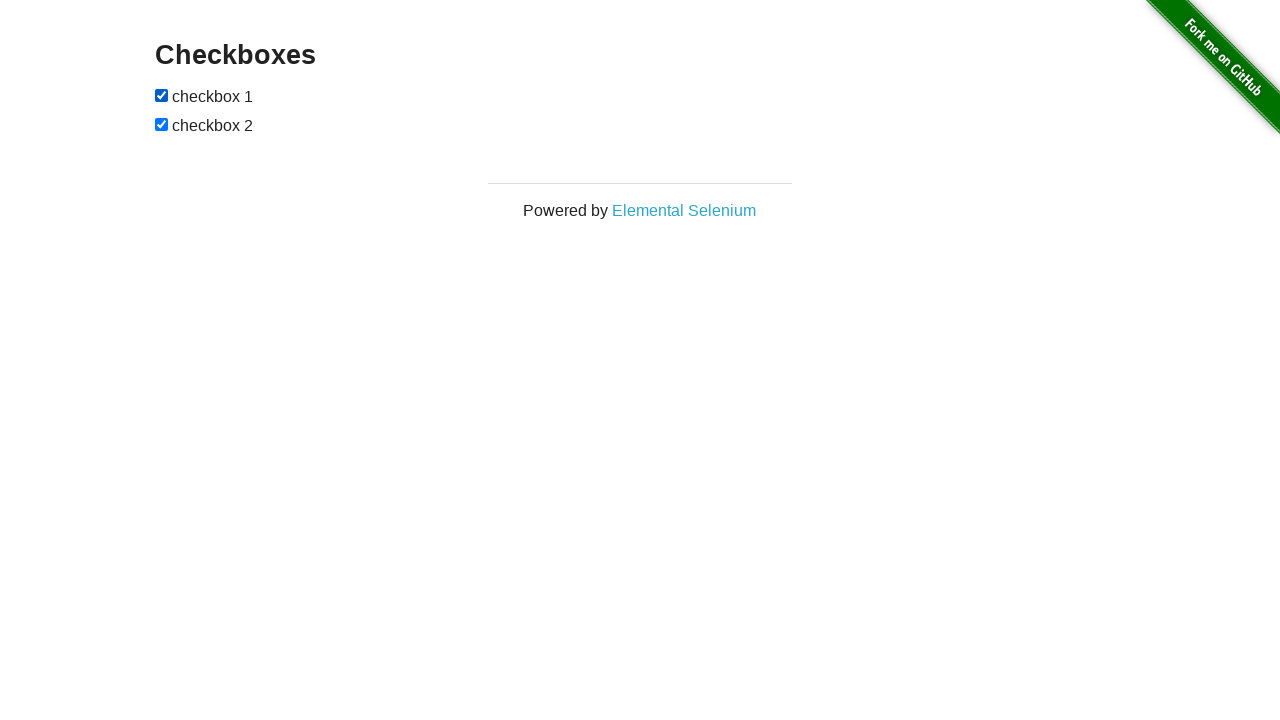

Verified checkbox2 is checked
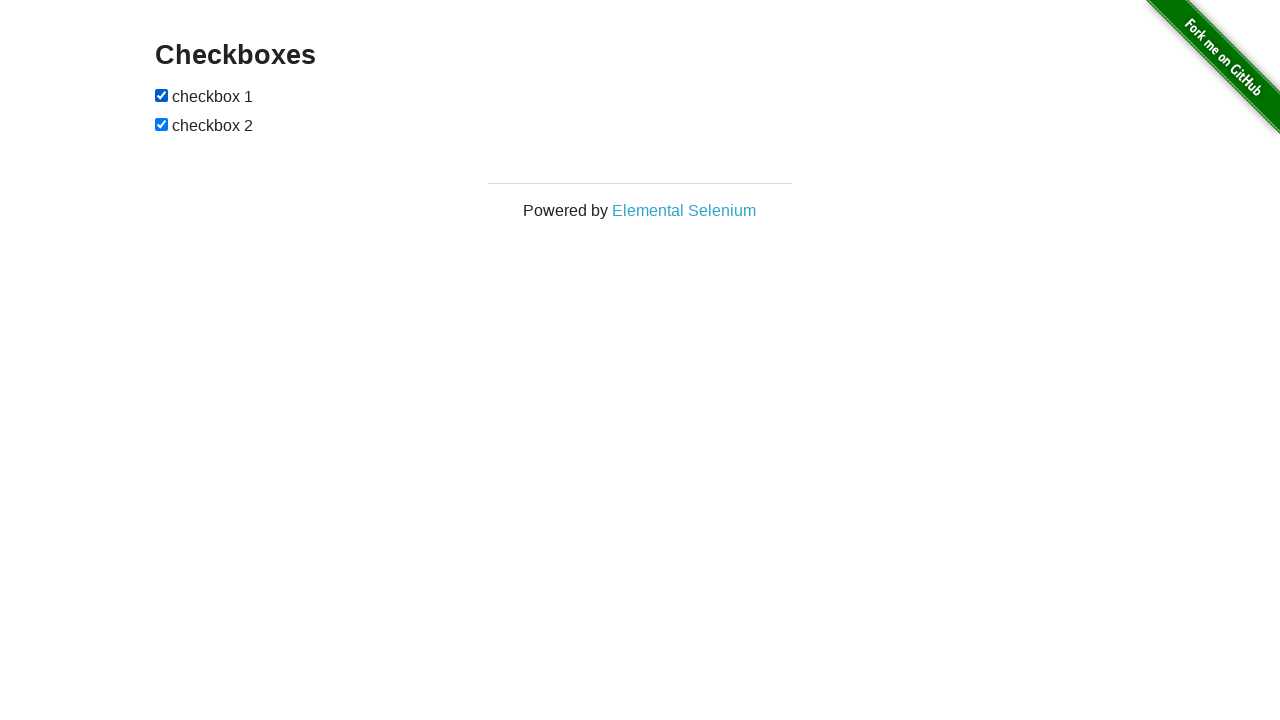

Clicked checkbox2 to unselect it at (162, 124) on xpath=//input[@type='checkbox'][2]
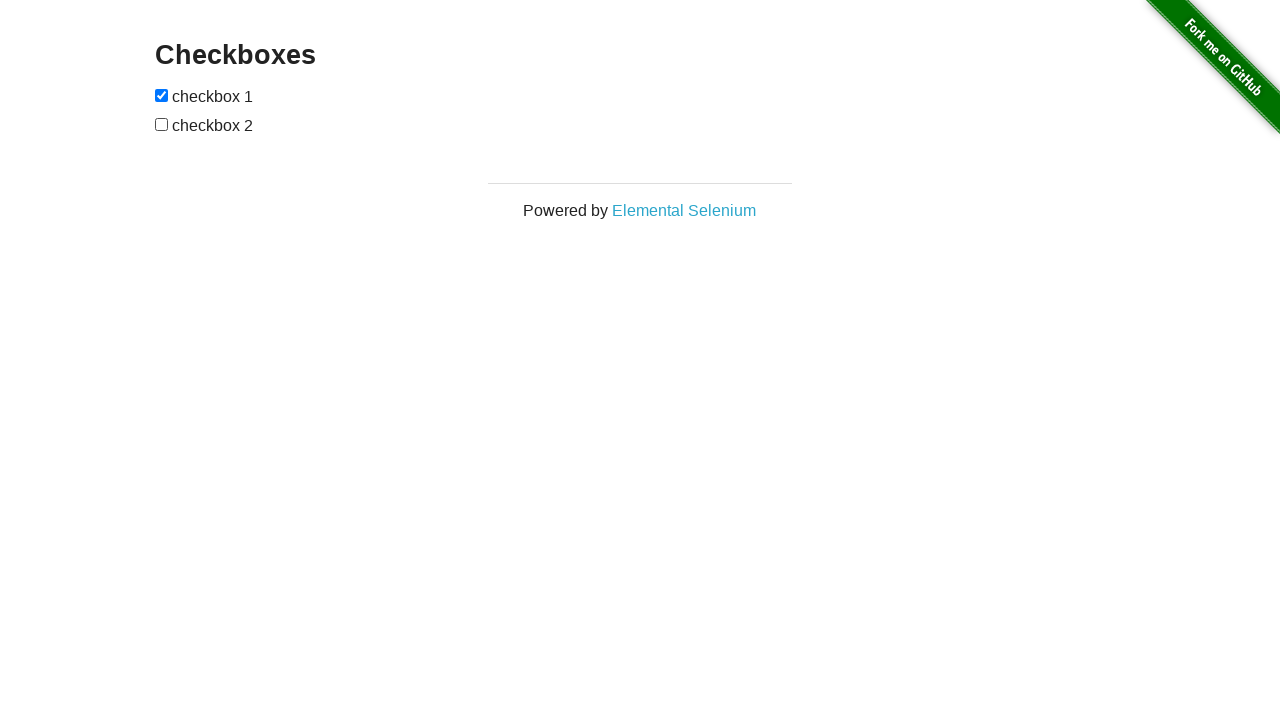

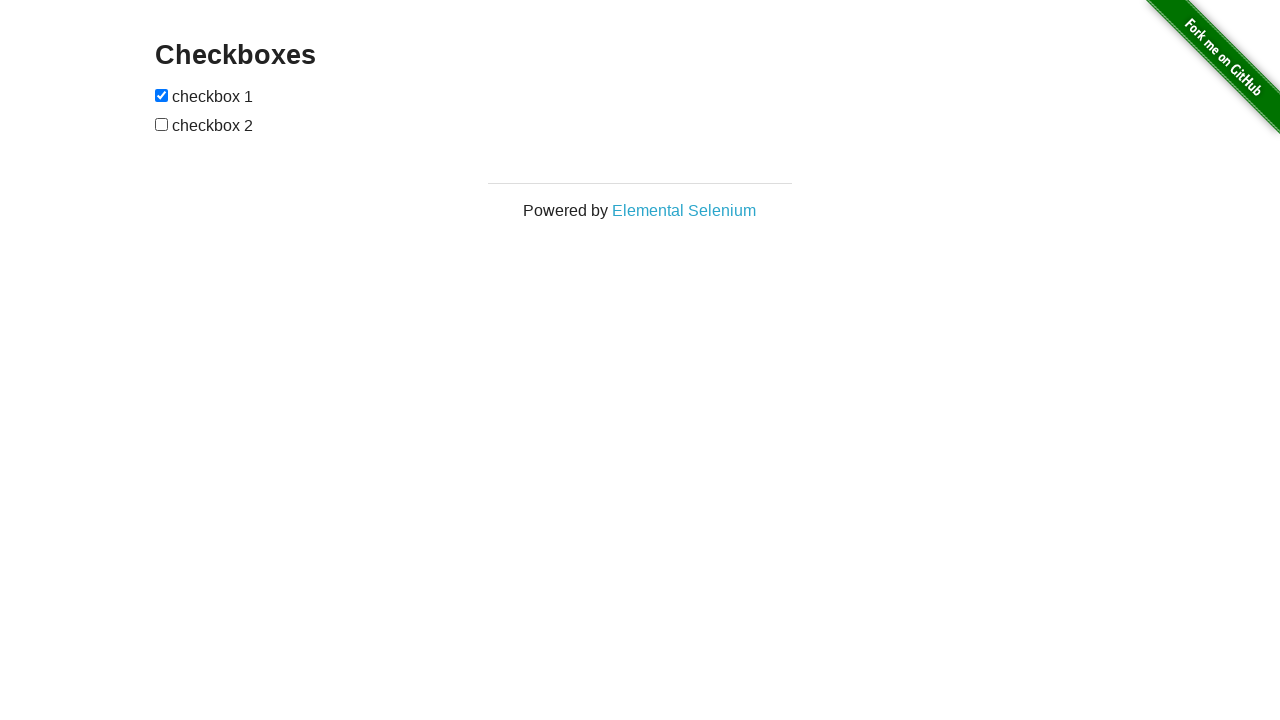